Tests clicking a dynamic ID button on the UI Testing Playground site by locating the blue button via its CSS class and clicking it

Starting URL: http://uitestingplayground.com/dynamicid

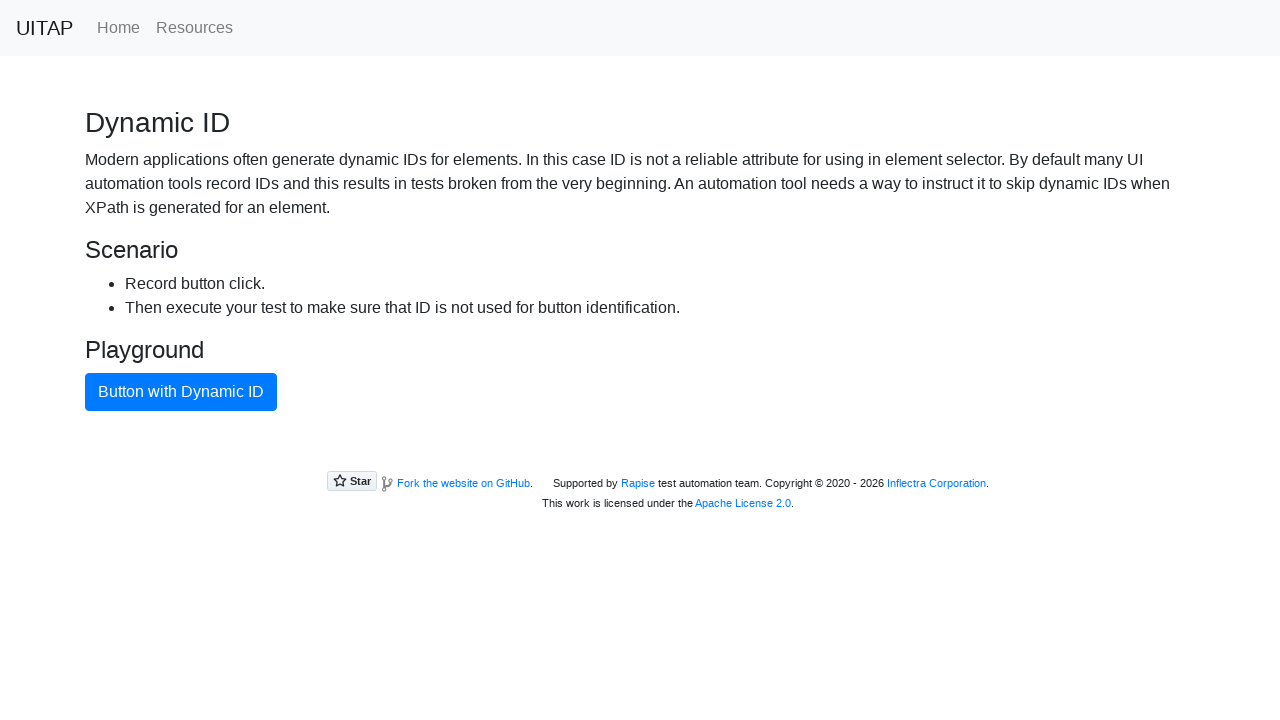

Navigated to UI Testing Playground dynamic ID page
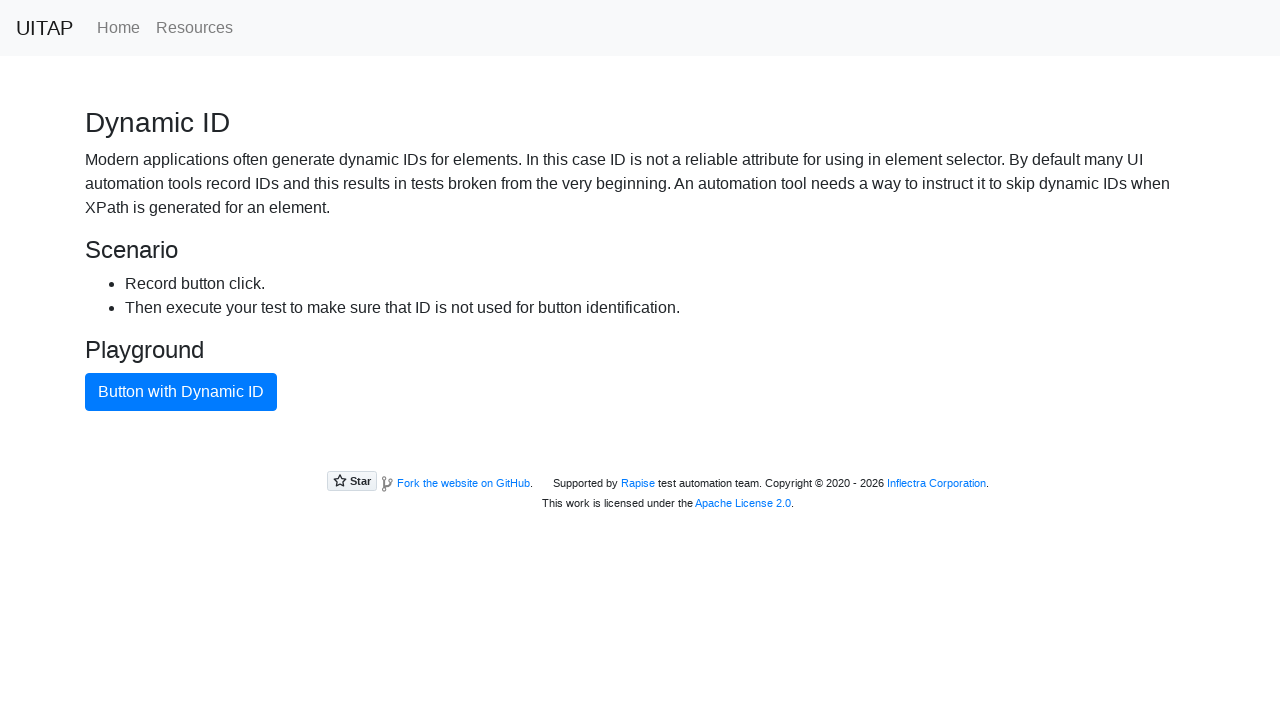

Clicked the blue button with CSS class btn-primary at (181, 392) on .btn-primary
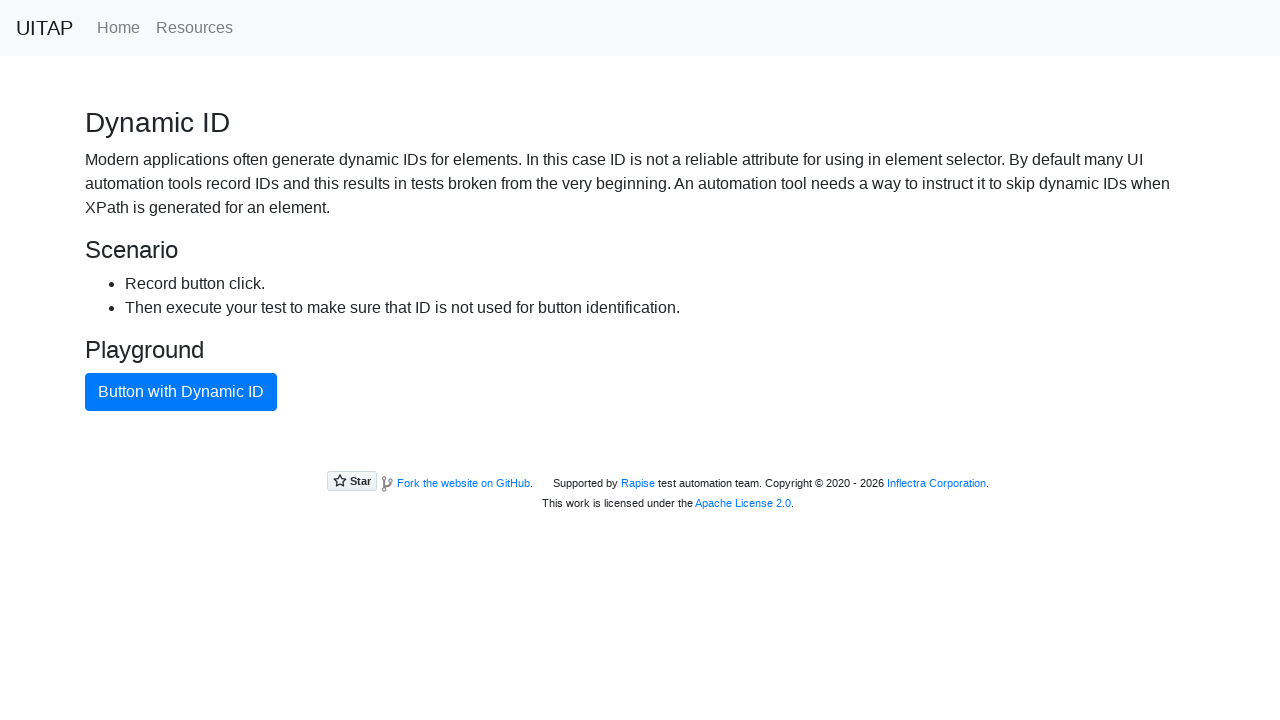

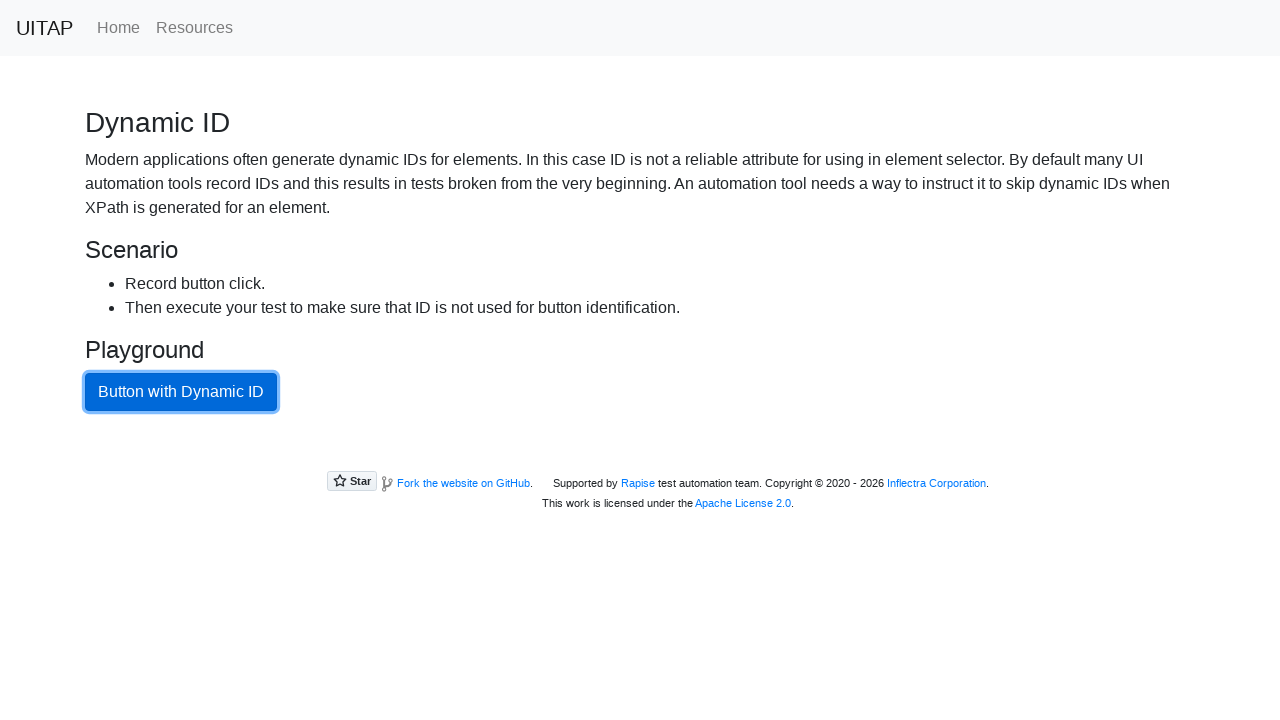